Tests XPath navigation techniques on a practice automation page by locating elements using text, sibling traversal, and parent navigation

Starting URL: https://www.rahulshettyacademy.com/AutomationPractice/

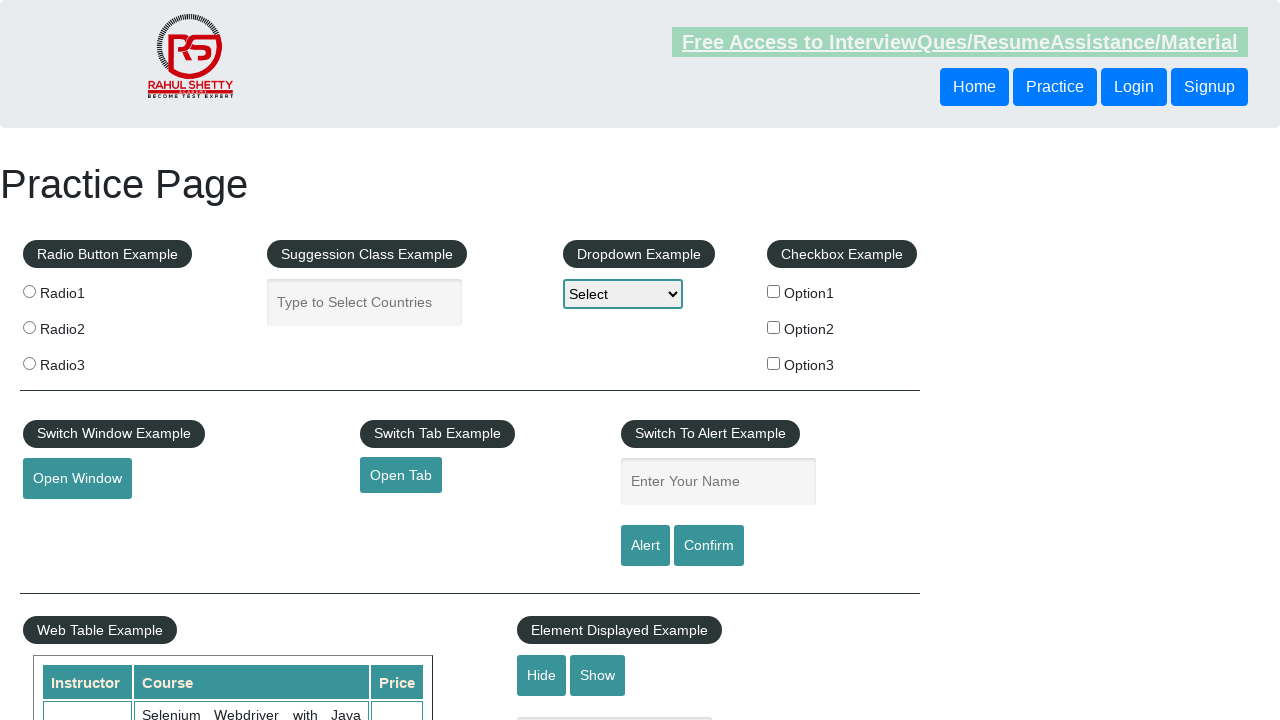

Waited for Radio Button Example section to load using XPath text matching
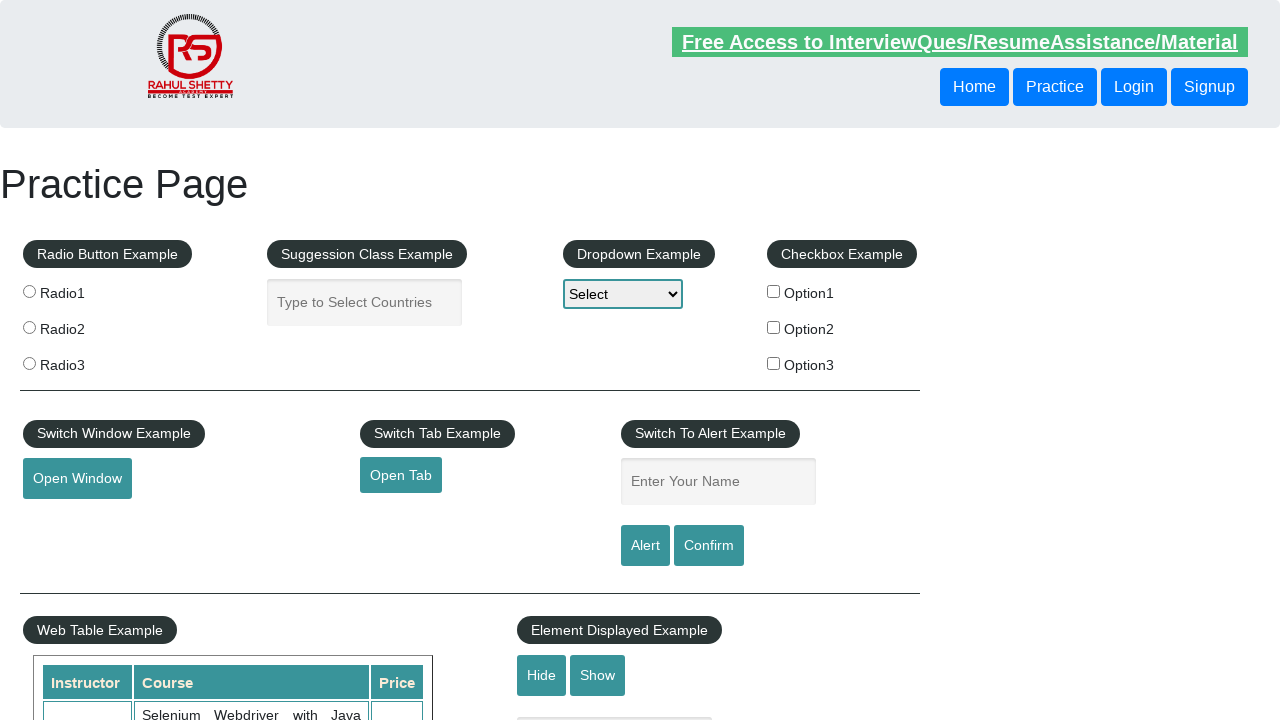

Verified radio button fieldset with labels is present using CSS selector navigation
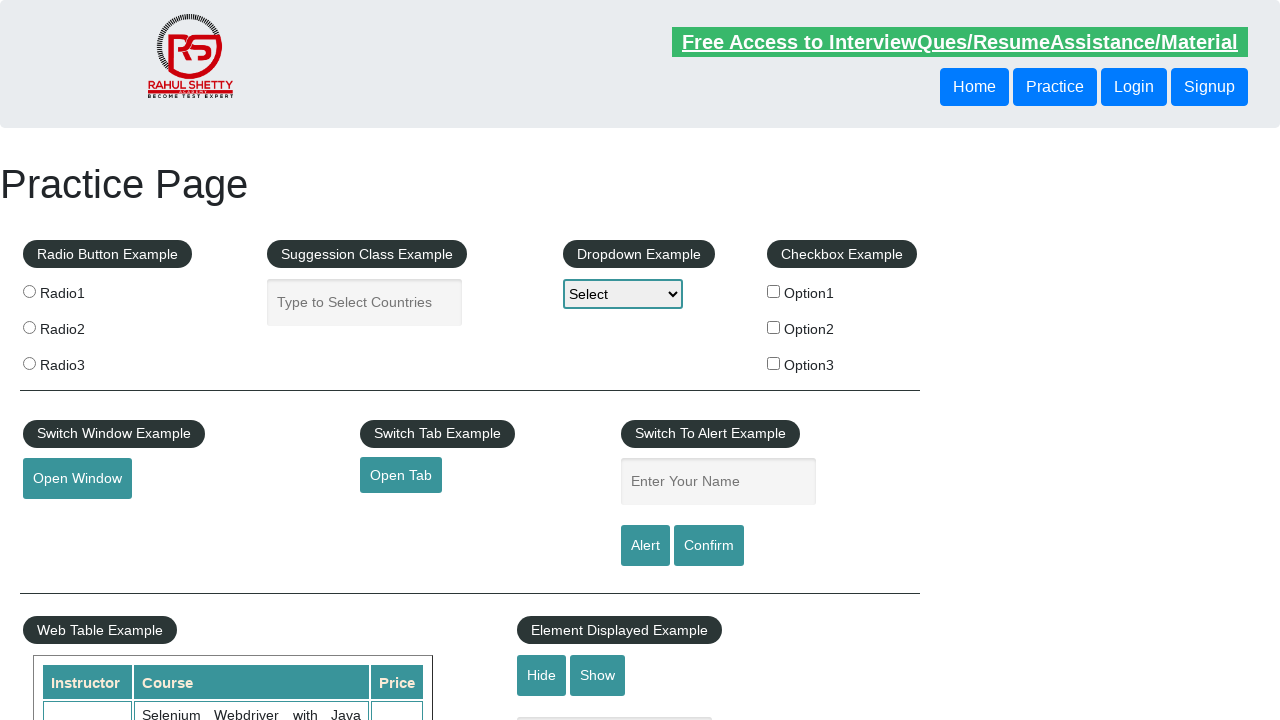

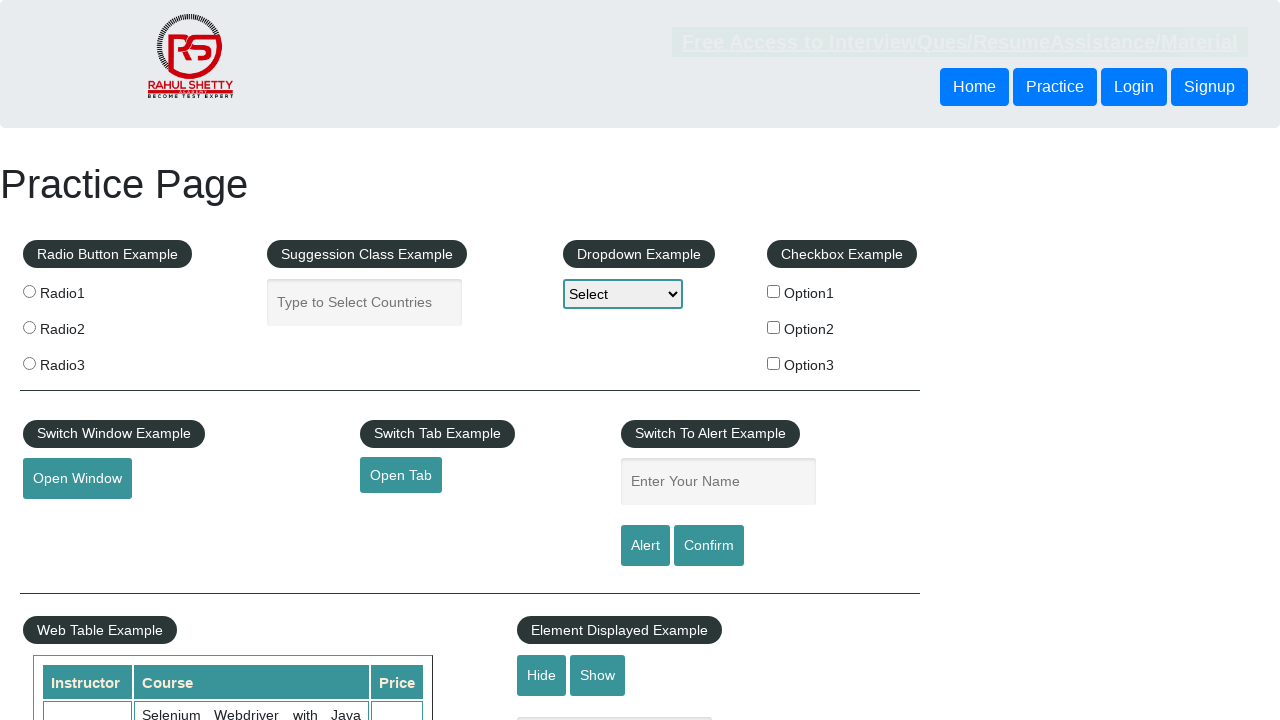